Tests a React shopping cart application by clicking on various size filter options (XS, S, M, ML, L, XL, XXL) and then opening the cart

Starting URL: https://react-shopping-cart-67954.firebaseapp.com/

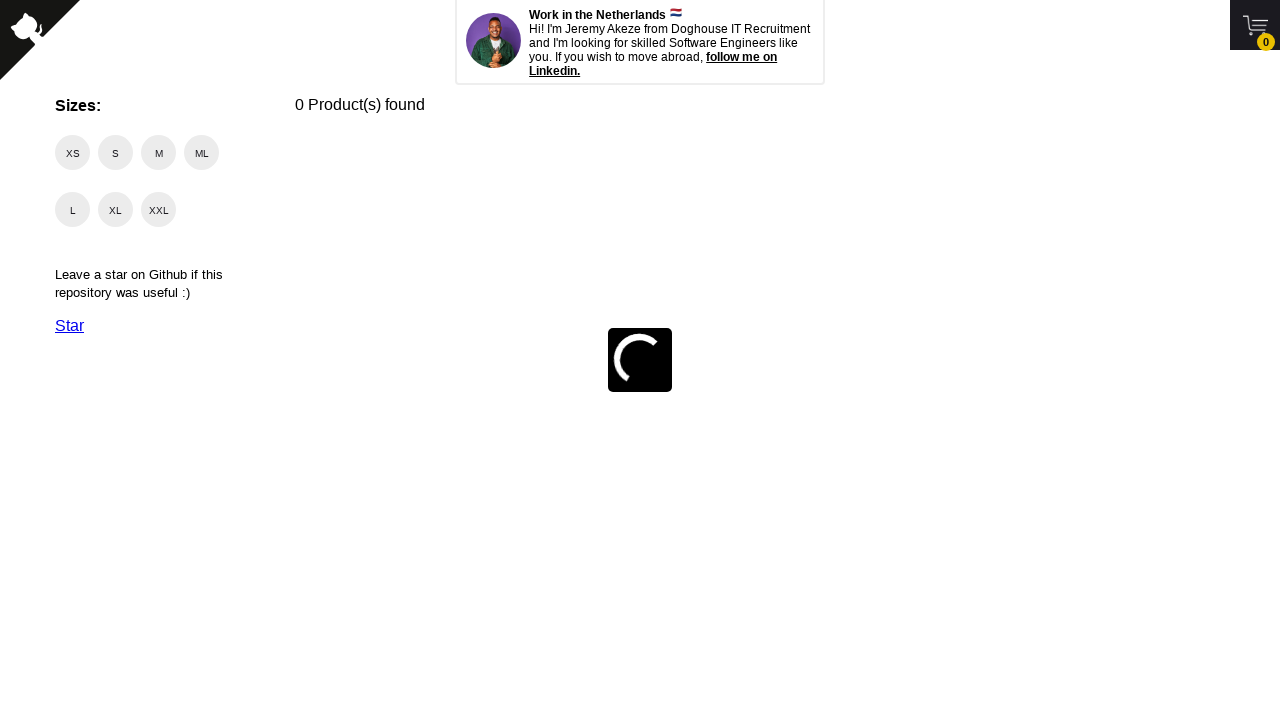

Waited for page to load - GitHub button found
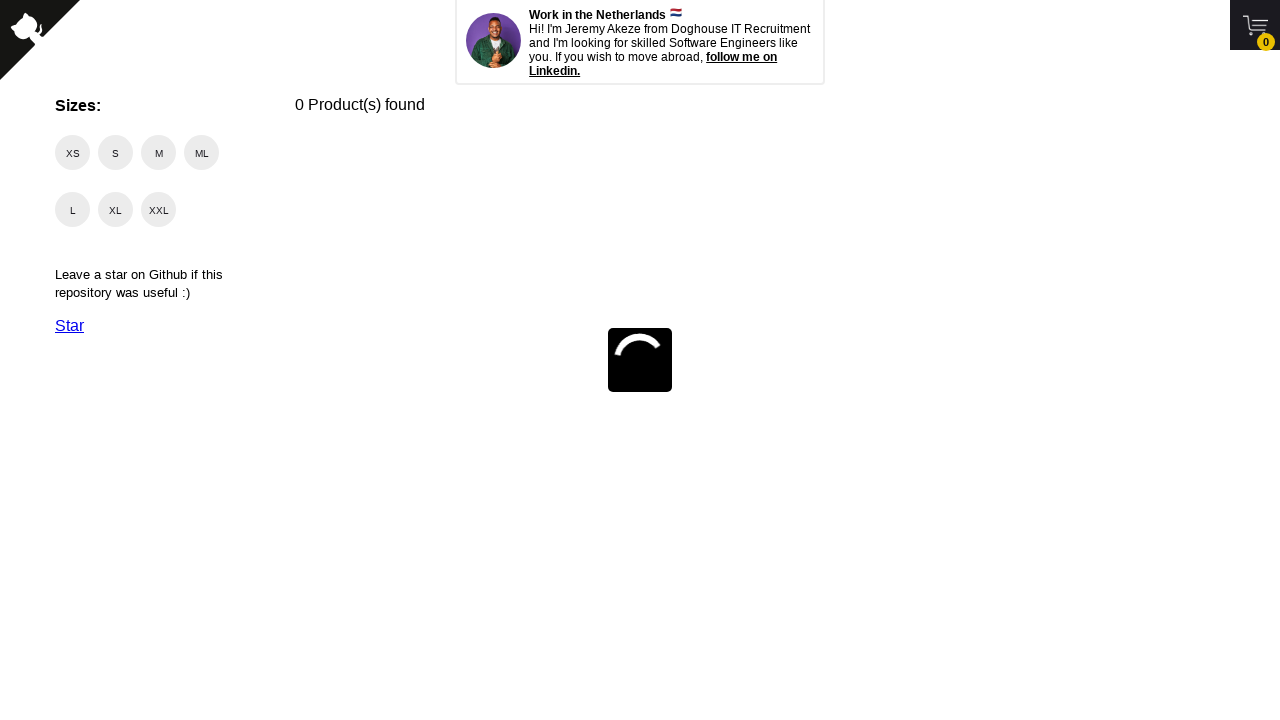

Clicked on navigation aside element at (160, 172) on div.sc-bj2vay-0.DCKcC
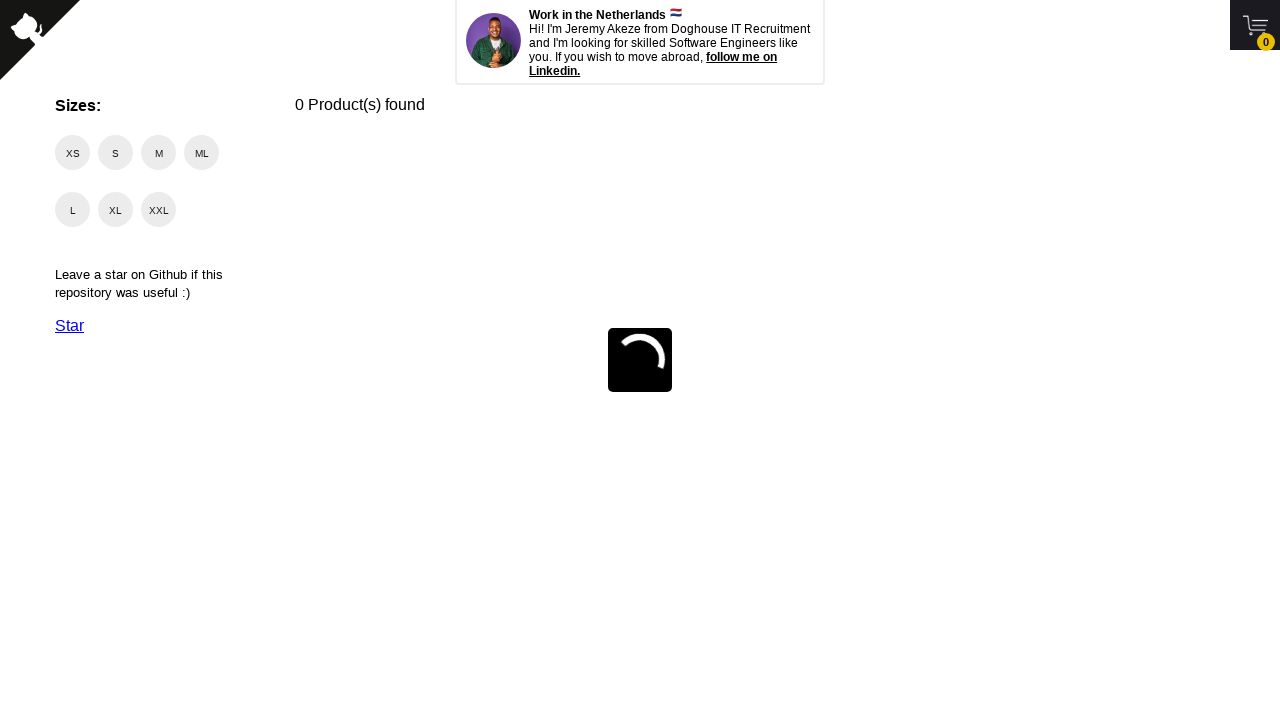

Clicked on XS size filter at (76, 158) on xpath=//input[@value='XS']/../..
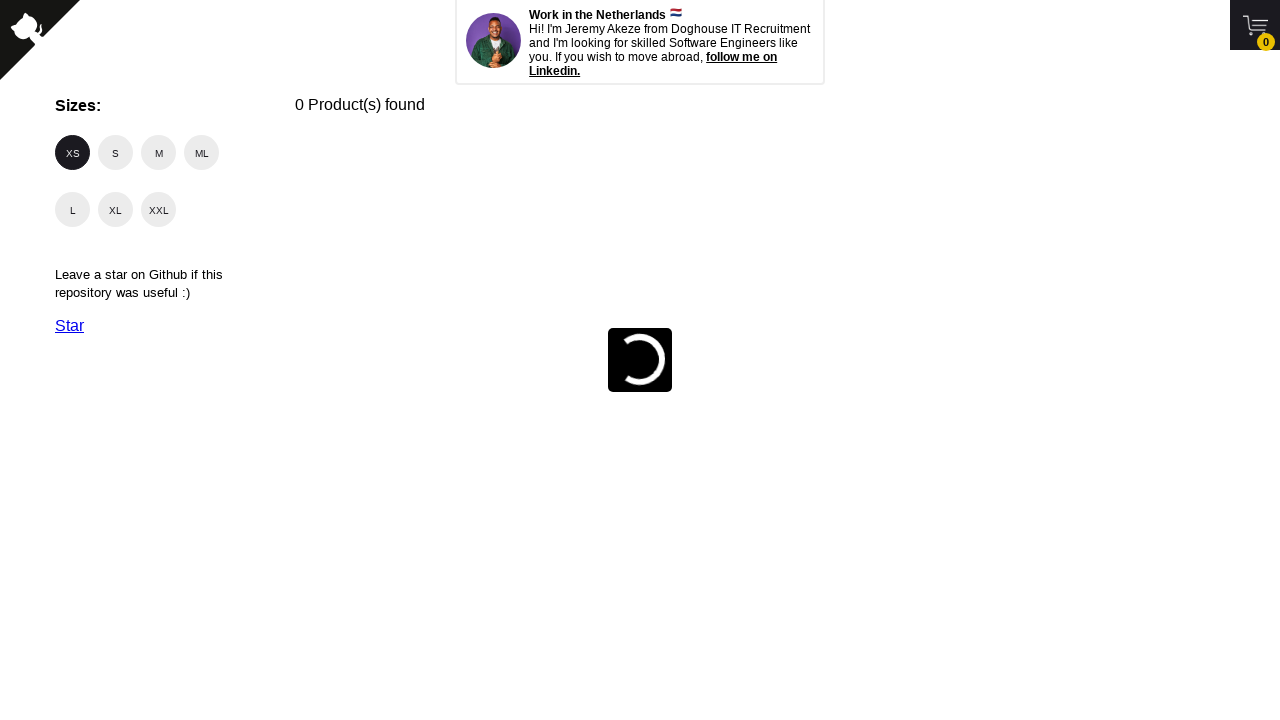

Clicked on S size filter at (120, 158) on xpath=//input[@value='S']/../..
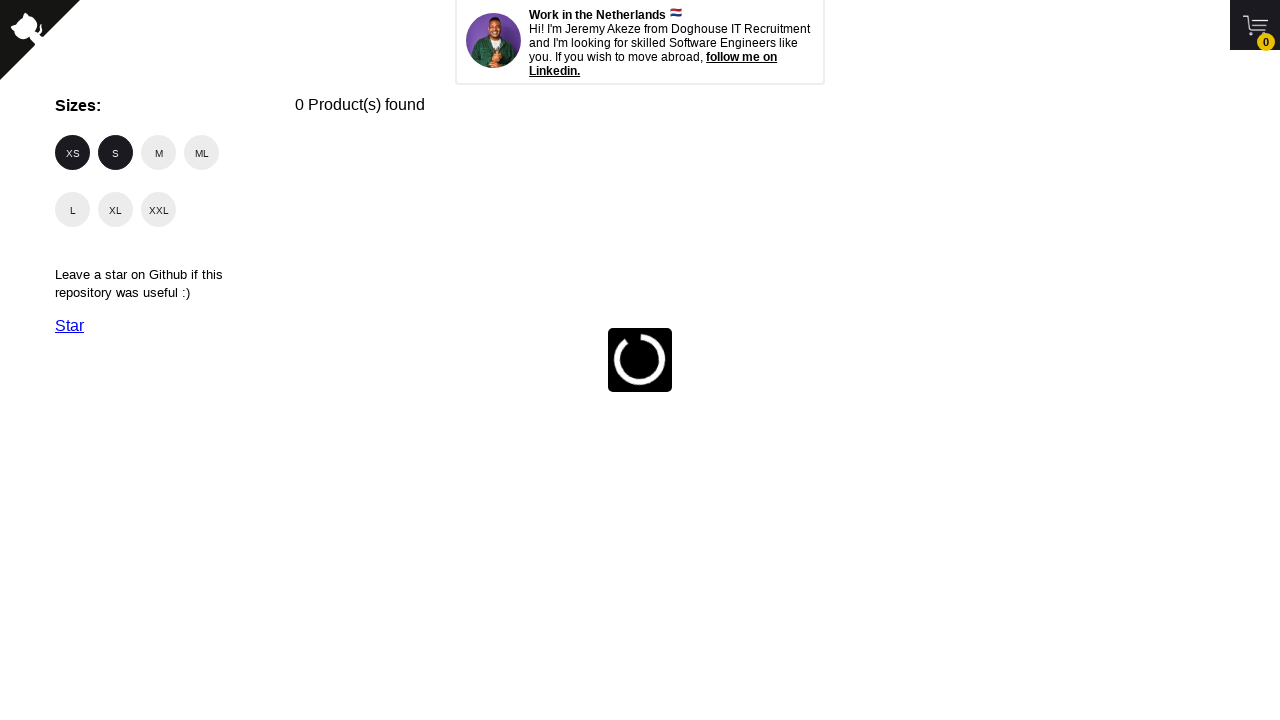

Clicked on M size filter at (162, 158) on xpath=//input[@value='M']/../..
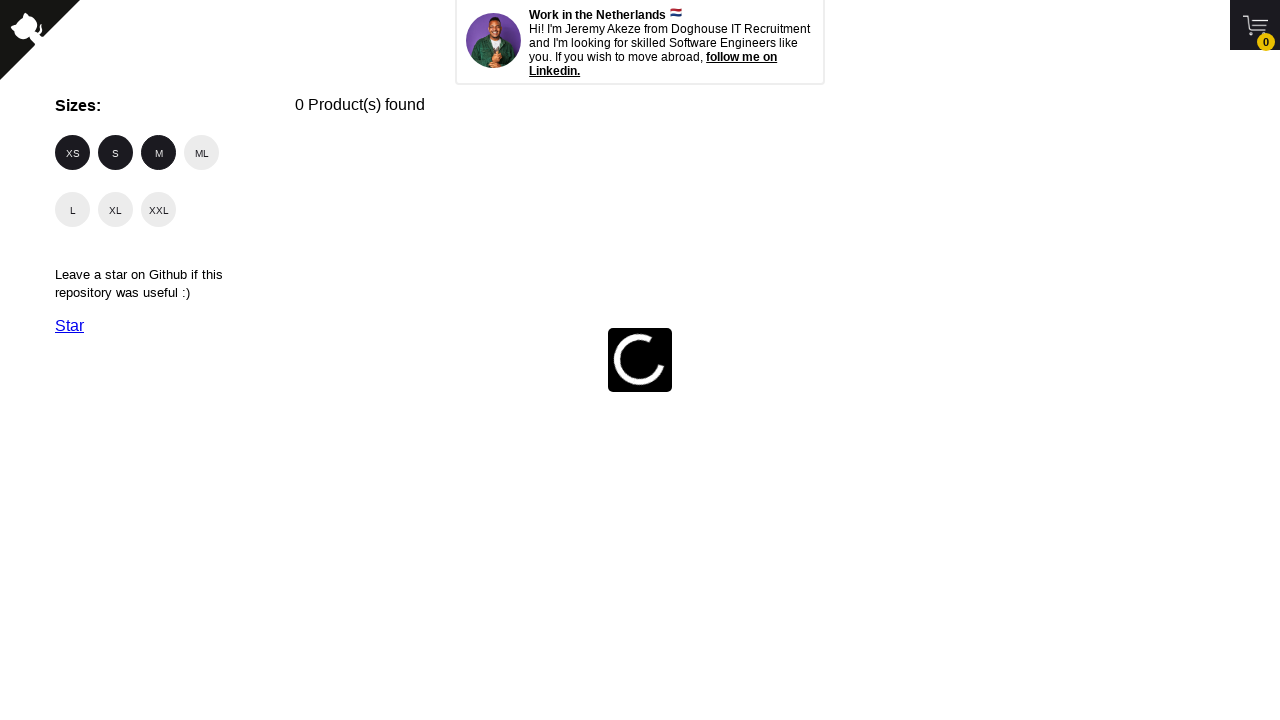

Clicked on ML size filter at (206, 158) on xpath=//input[@value='ML']/../..
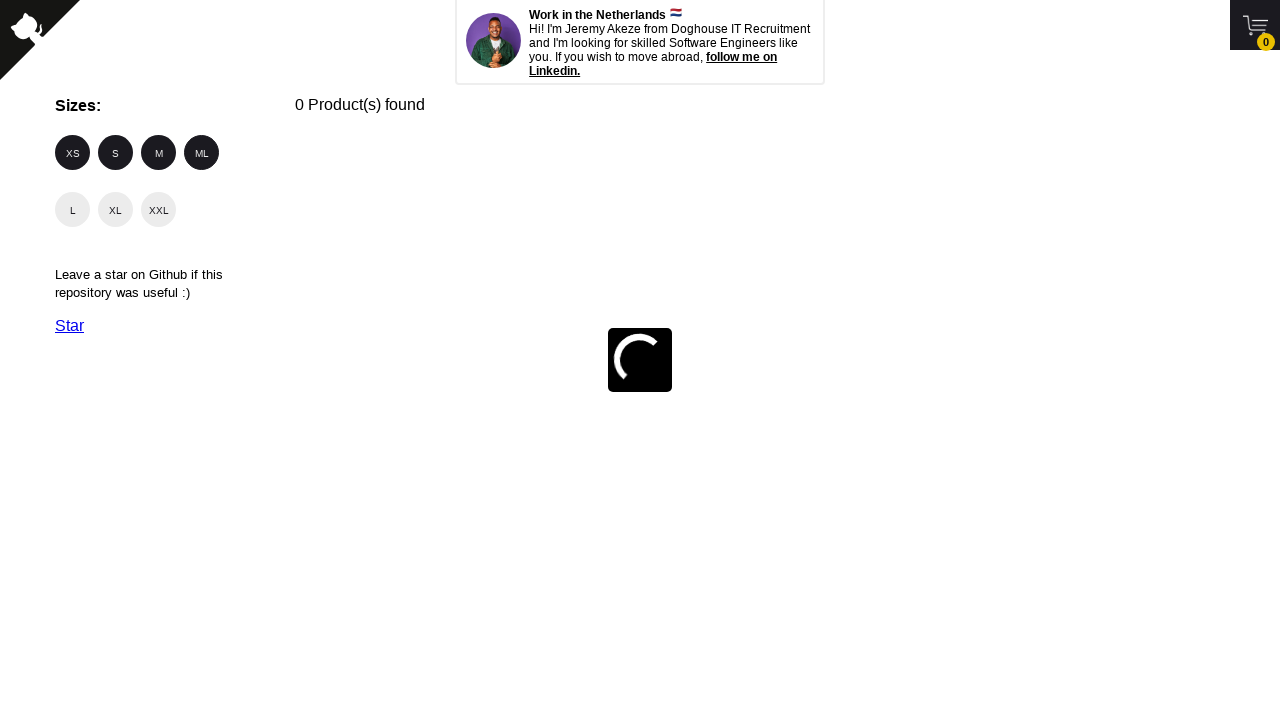

Clicked on L size filter at (76, 216) on xpath=//input[@value='L']/../..
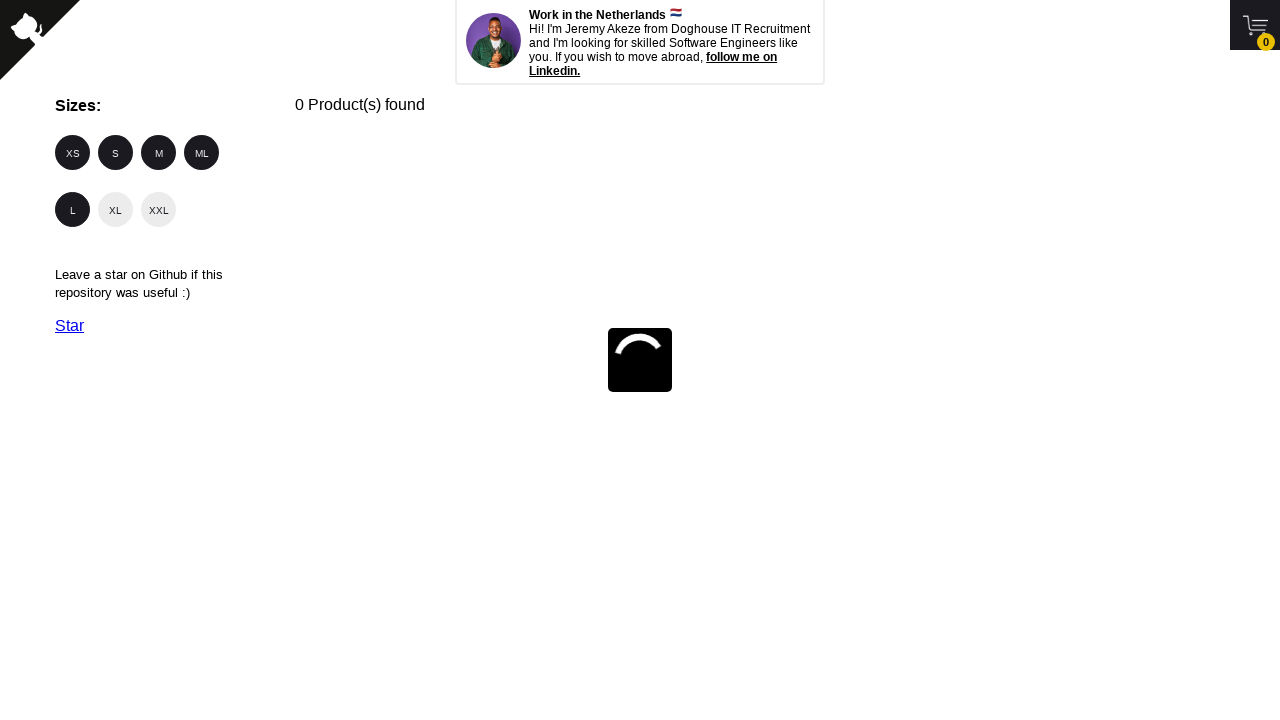

Clicked on XL size filter at (120, 216) on xpath=//input[@value='XL']/../..
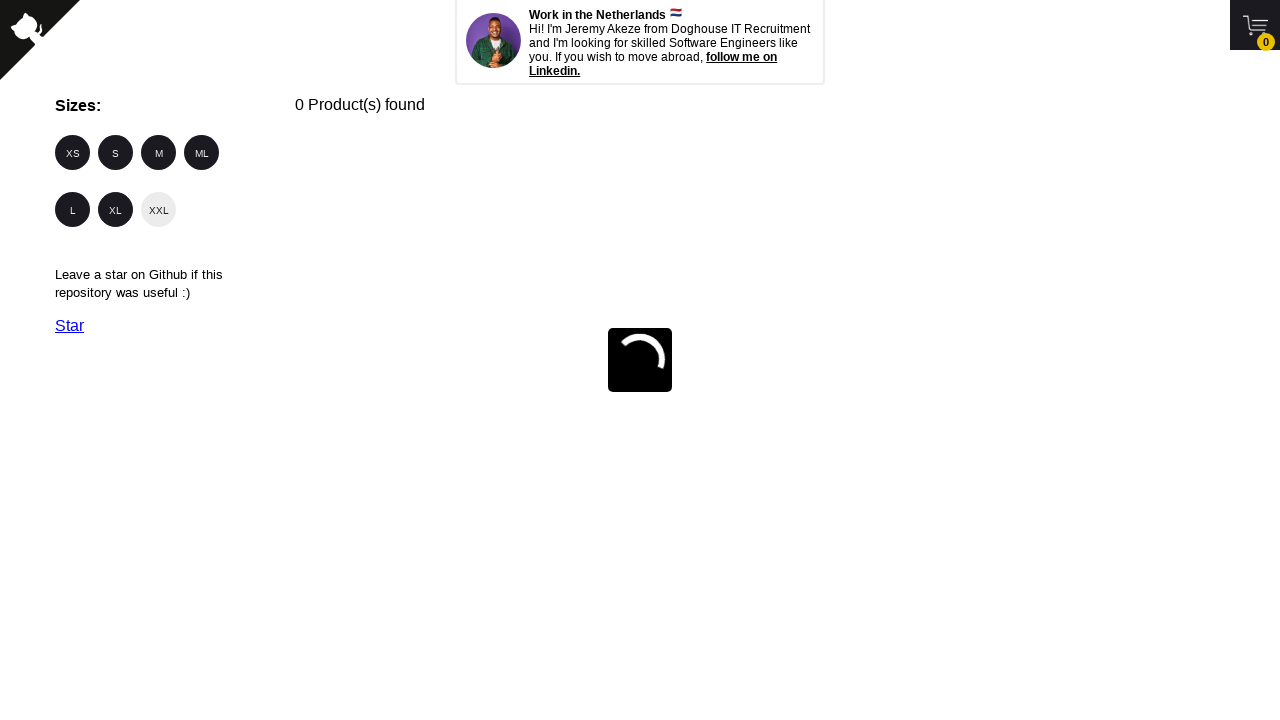

Clicked on XXL size filter at (162, 216) on xpath=//input[@value='XXL']/../..
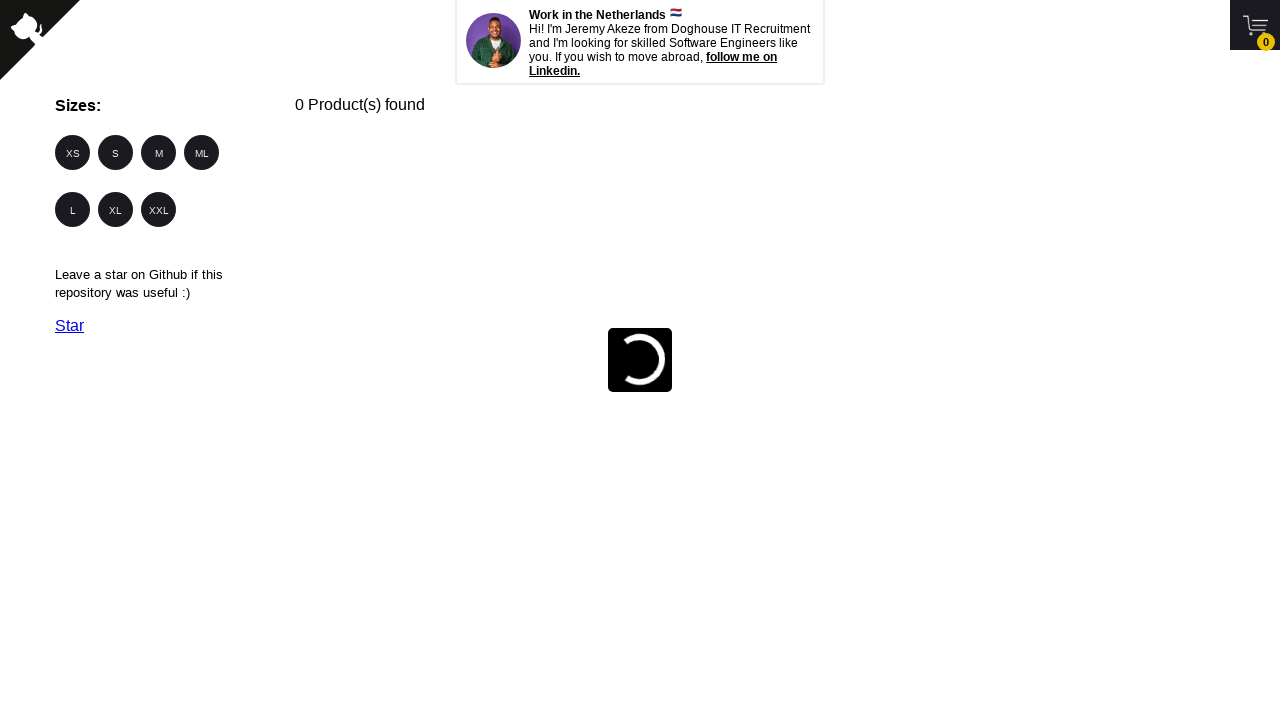

Waited for products to be displayed in main content area
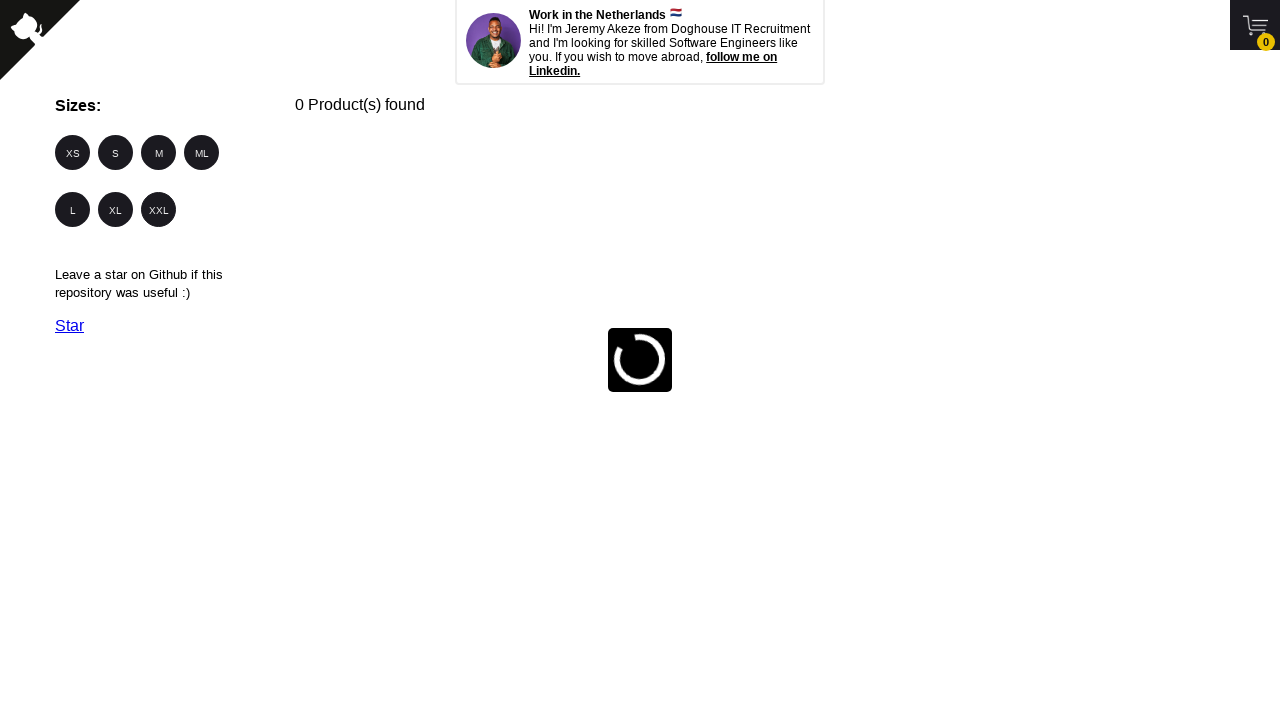

Clicked on cart button to open shopping cart at (1255, 25) on button.sc-1h98xa9-0.gFkyvN
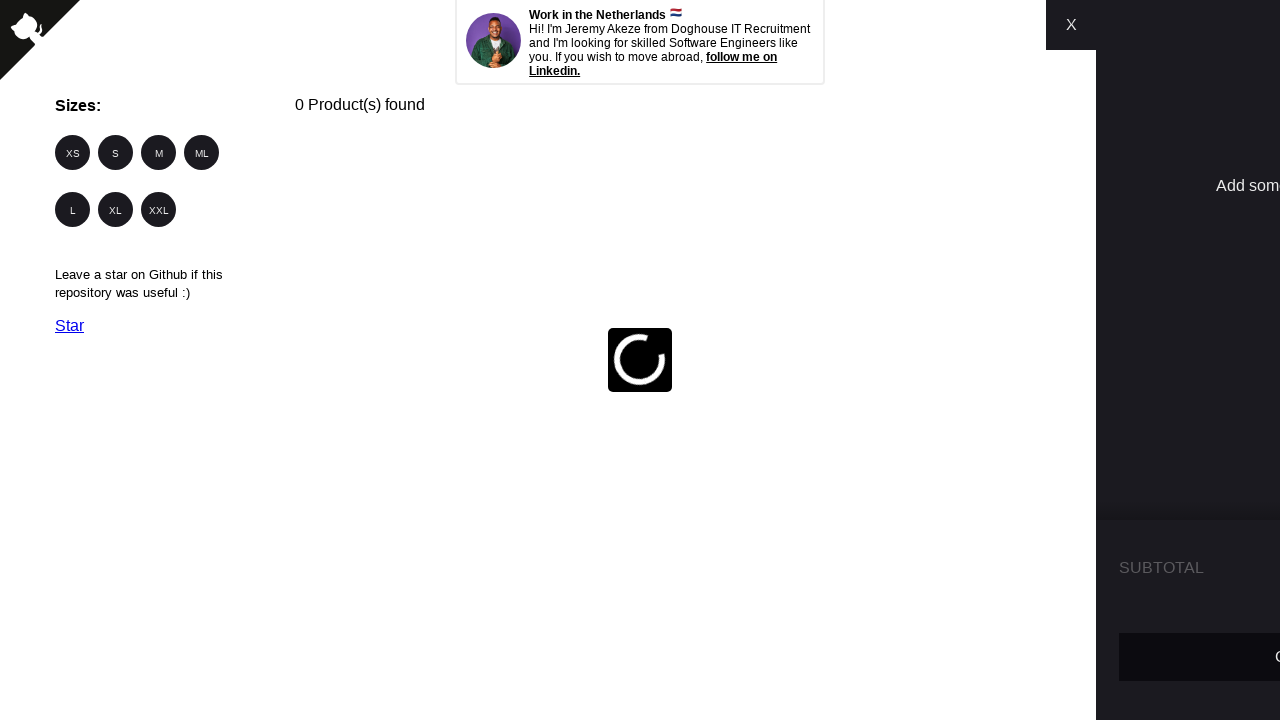

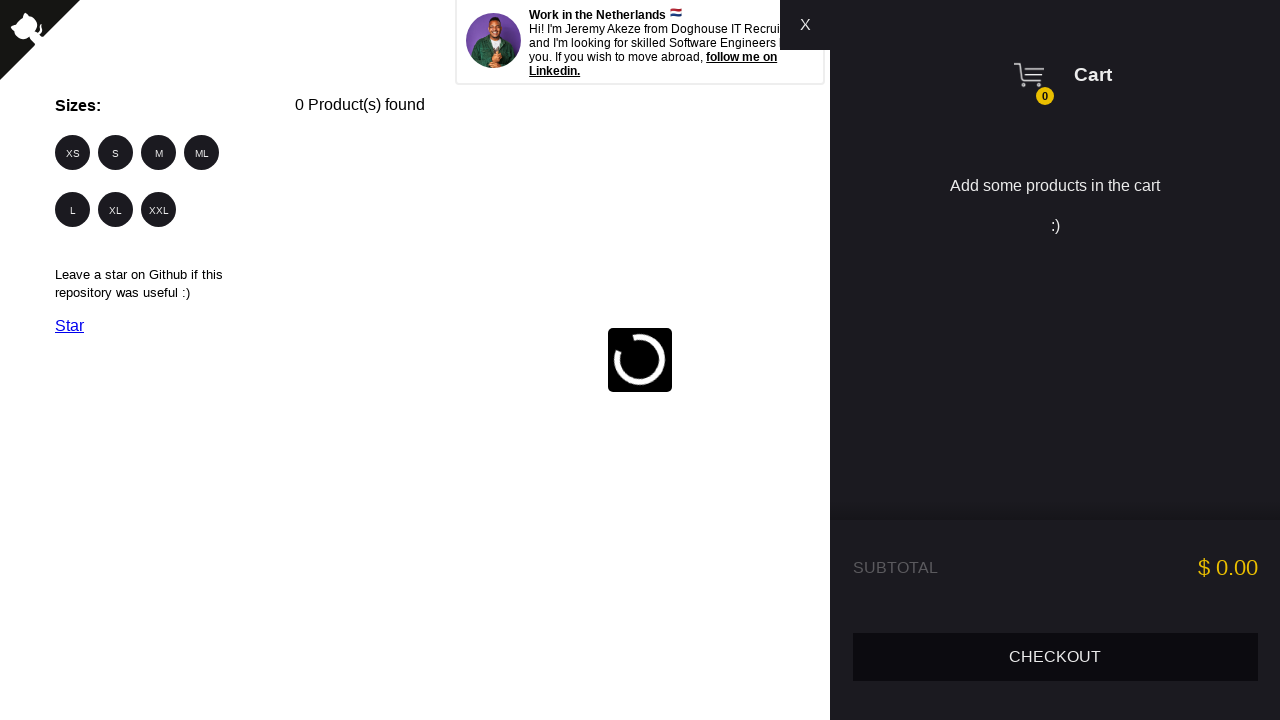